Performs a search for "gold" on TradeMe sandbox site

Starting URL: https://www.tmsandbox.co.nz/

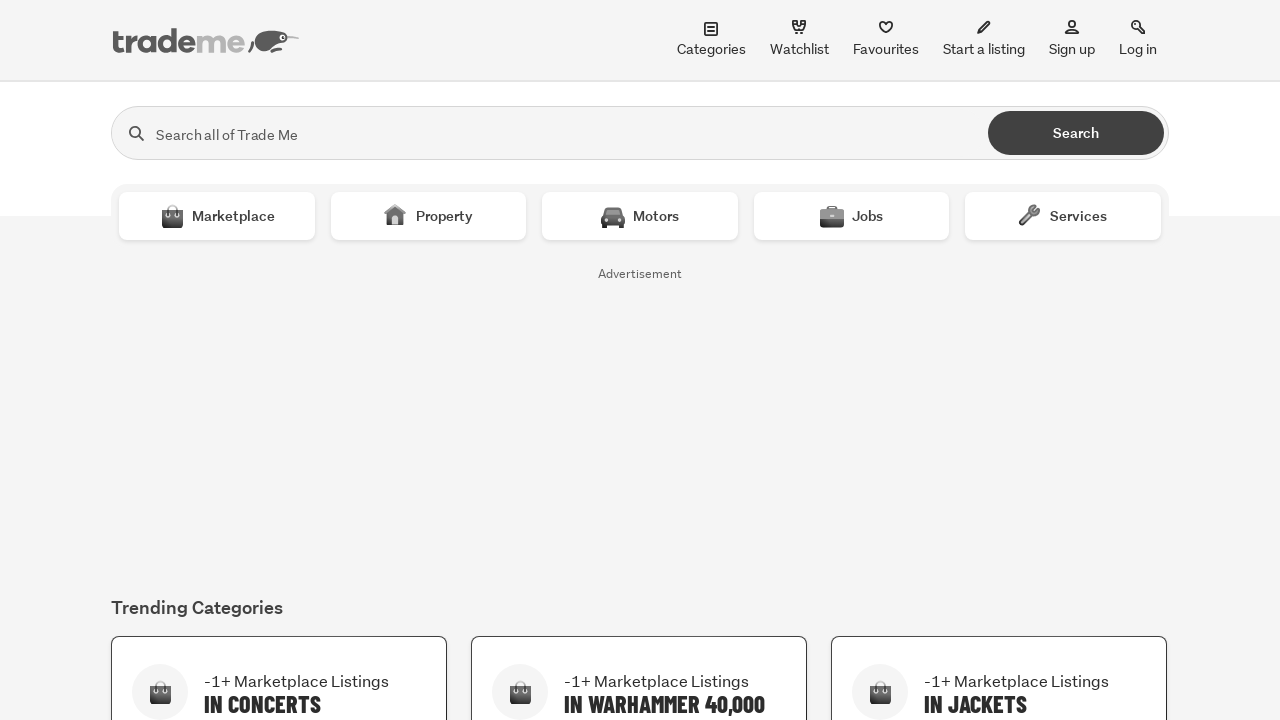

Filled search field with 'gold' on input[type="search"]
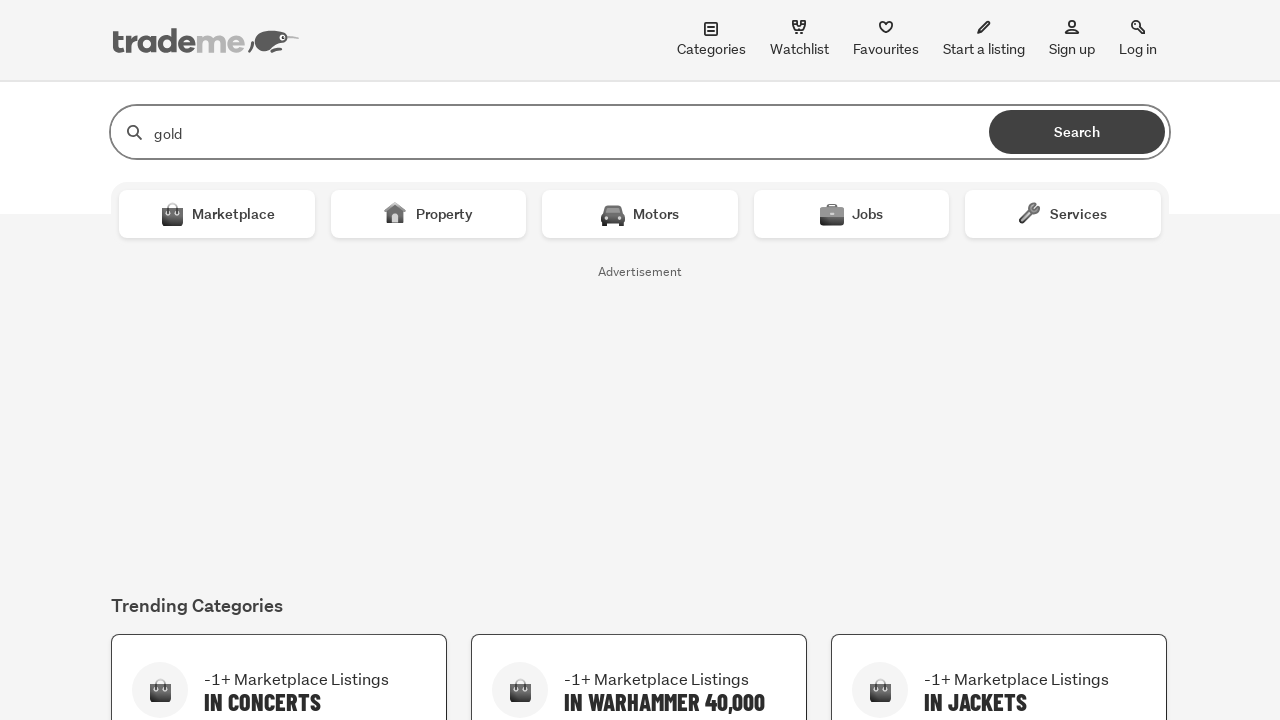

Clicked submit button to search for gold at (1077, 132) on button[type="submit"]
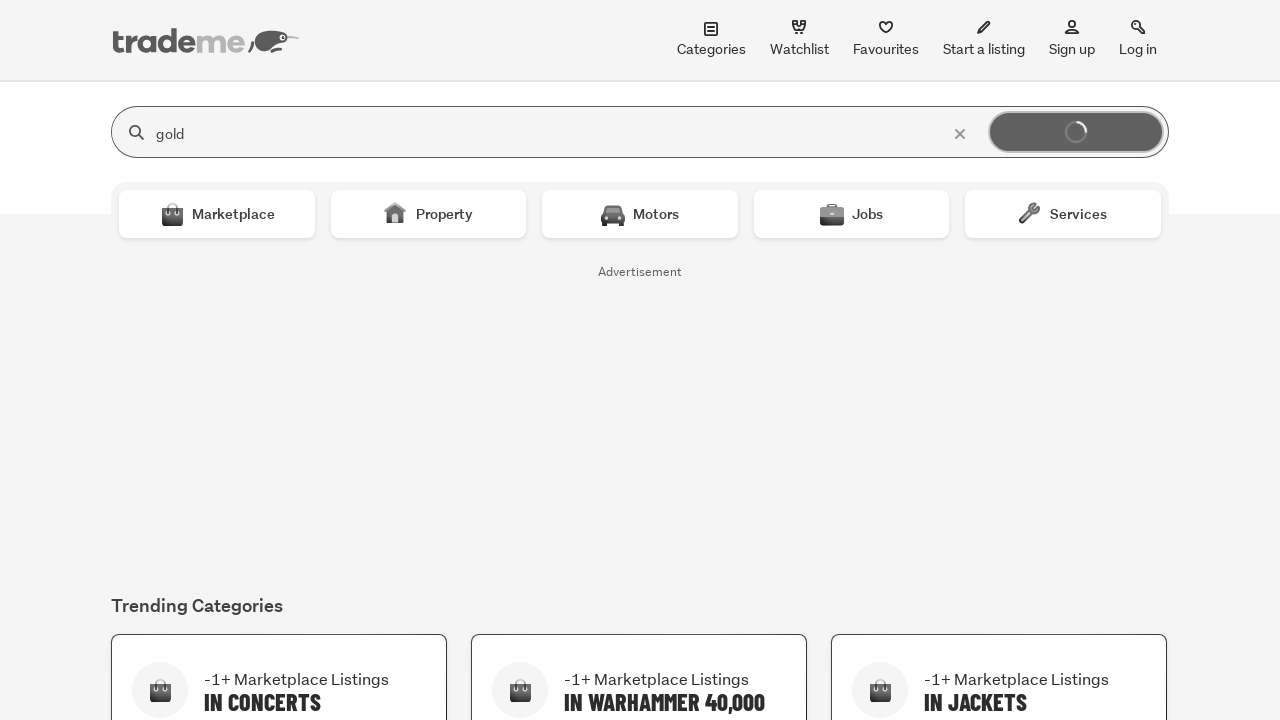

Waited for search results to load
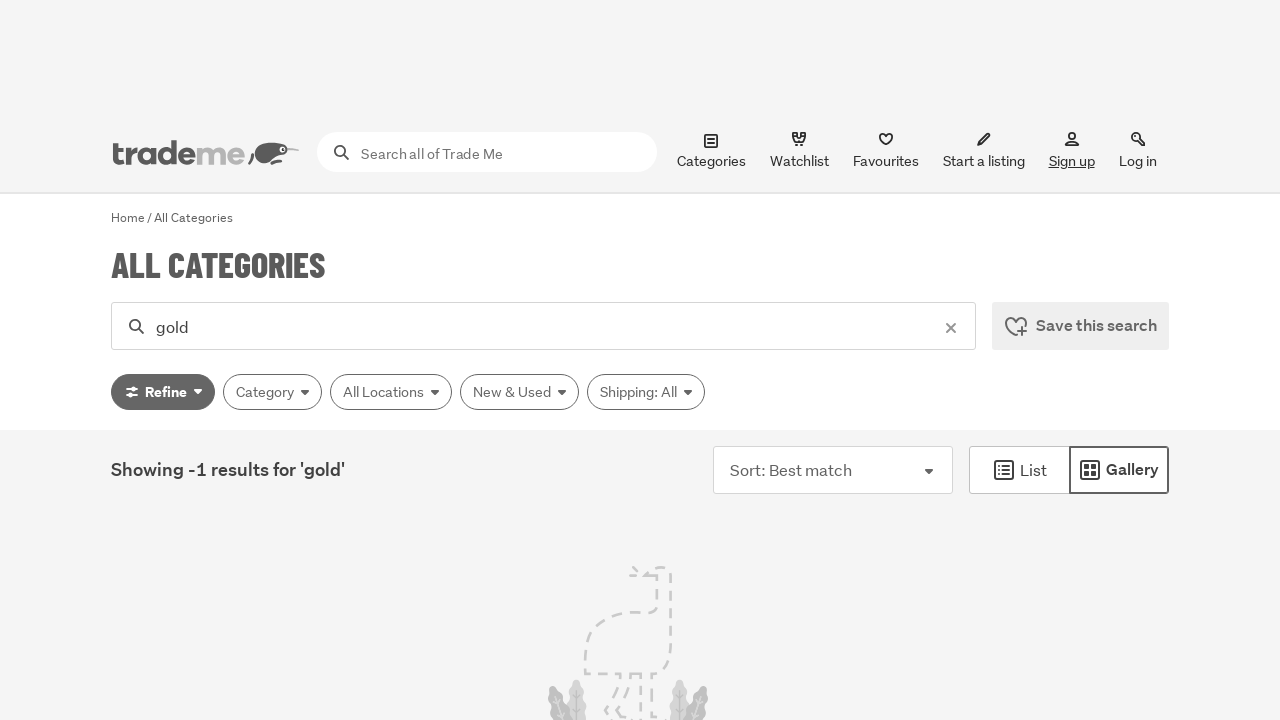

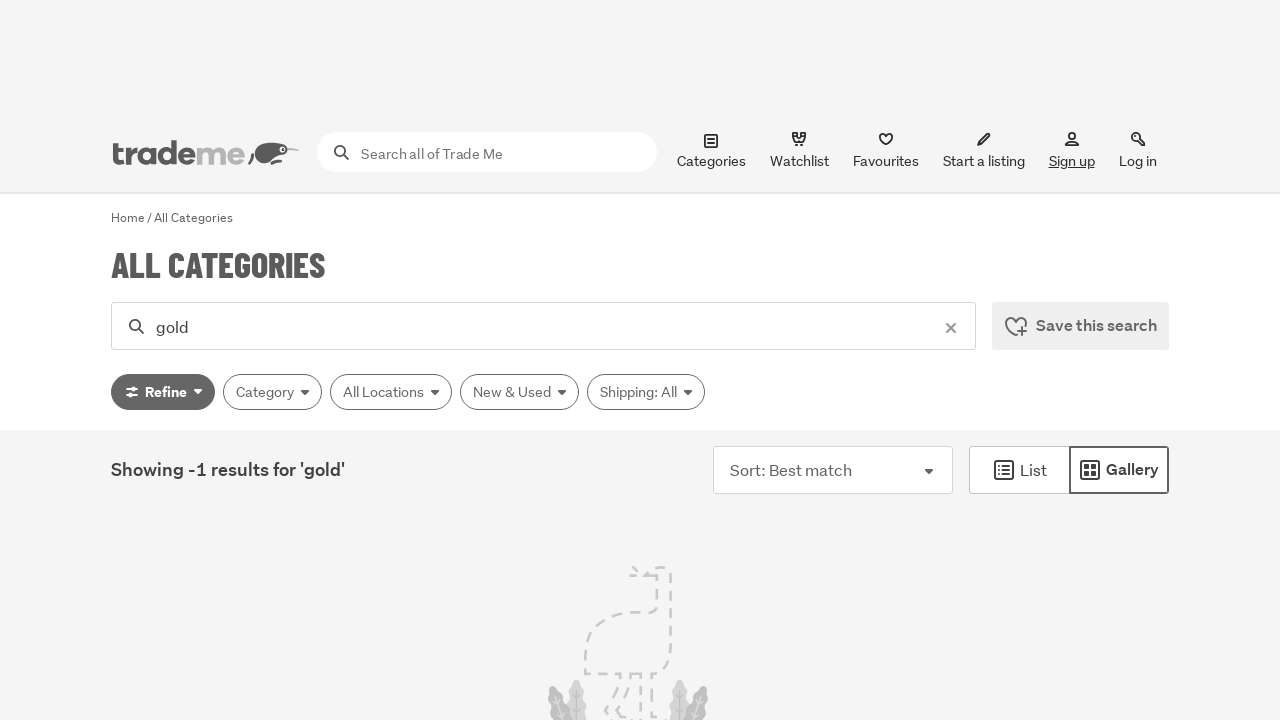